Tests TinyMCE rich text editor functionality by creating a new document, adding a heading, typing text, inserting an image, and previewing the document

Starting URL: https://seleniumbase.io/tinymce/

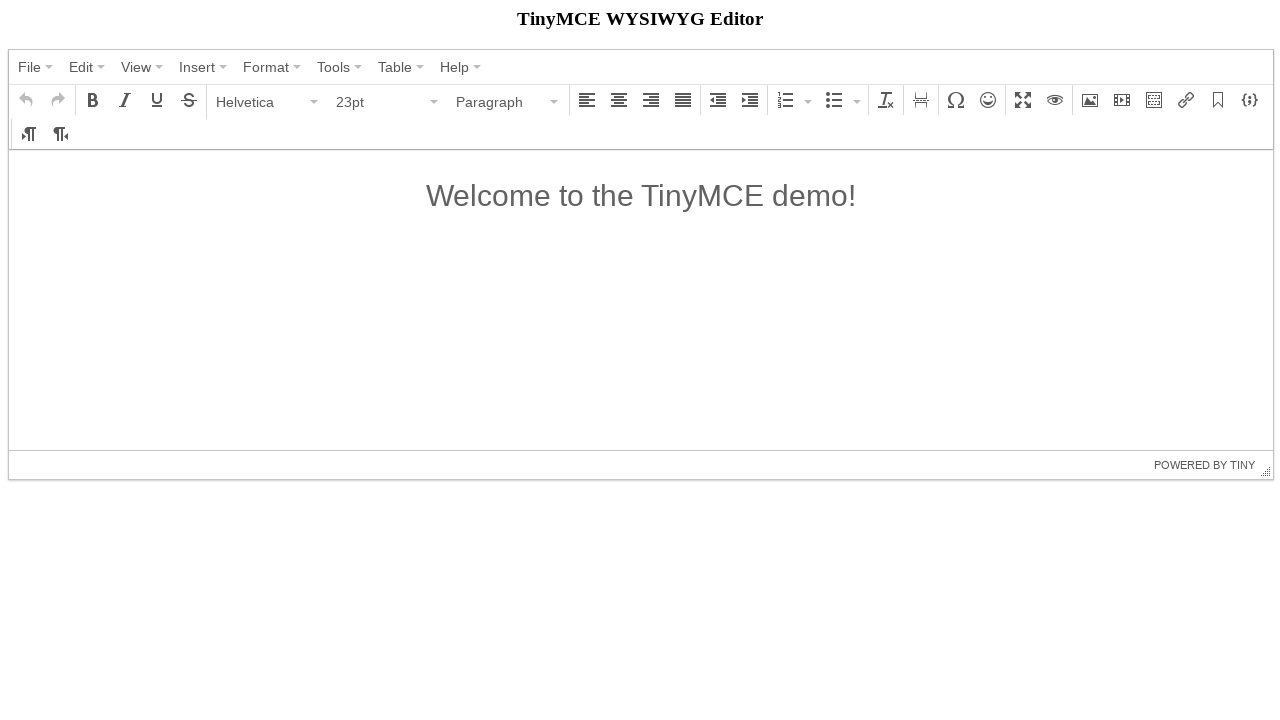

TinyMCE editor container loaded
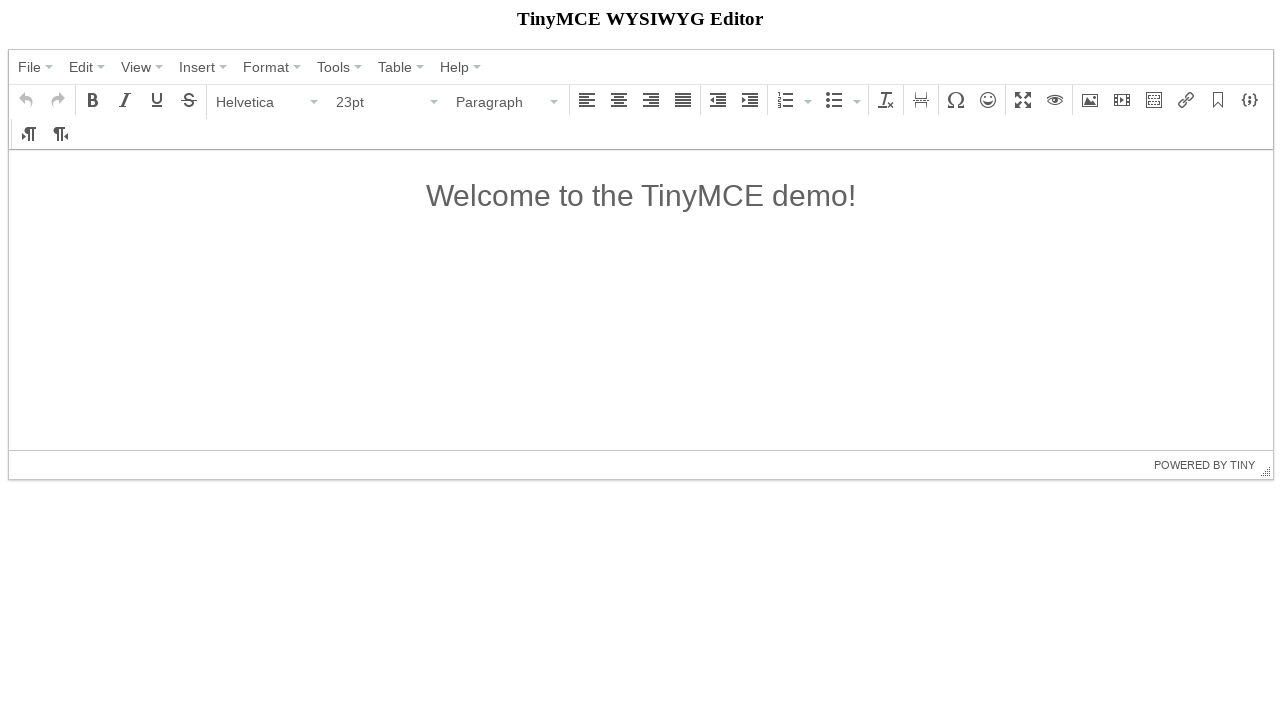

Clicked File menu at (30, 67) on span:has-text("File")
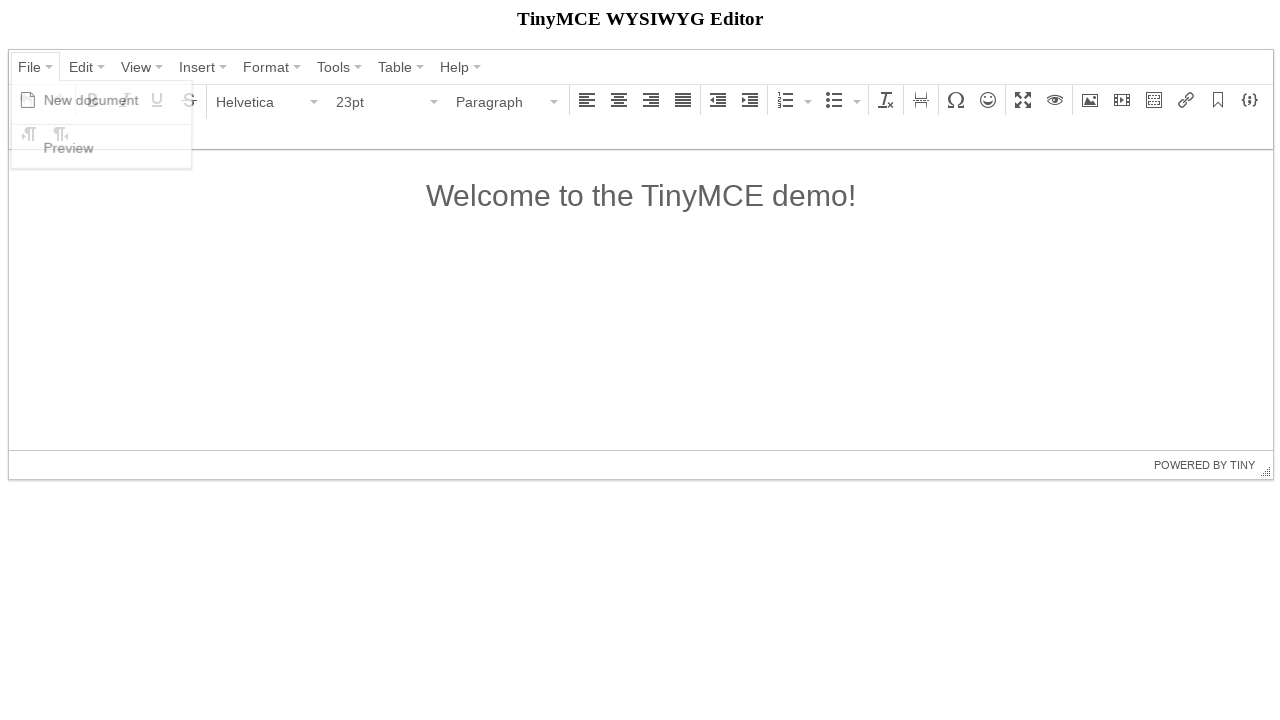

Clicked New document option at (92, 100) on span:has-text("New document")
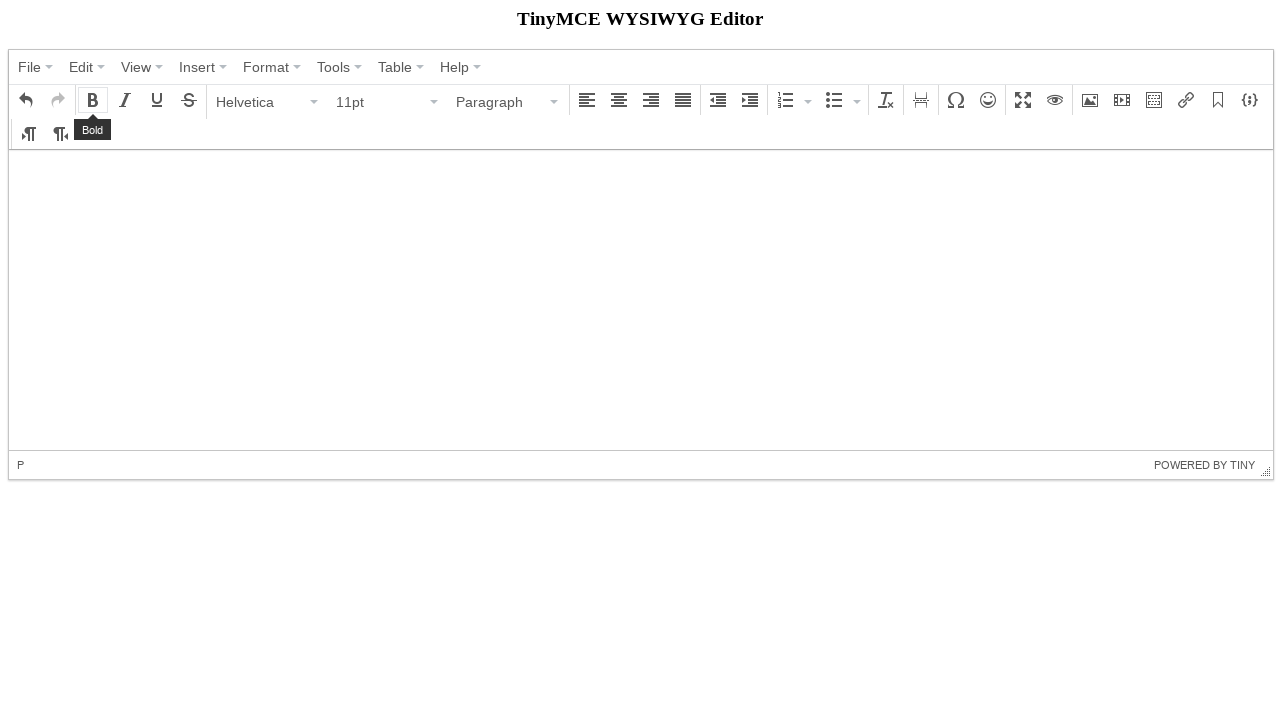

Clicked Paragraph dropdown at (501, 102) on span:has-text("Paragraph")
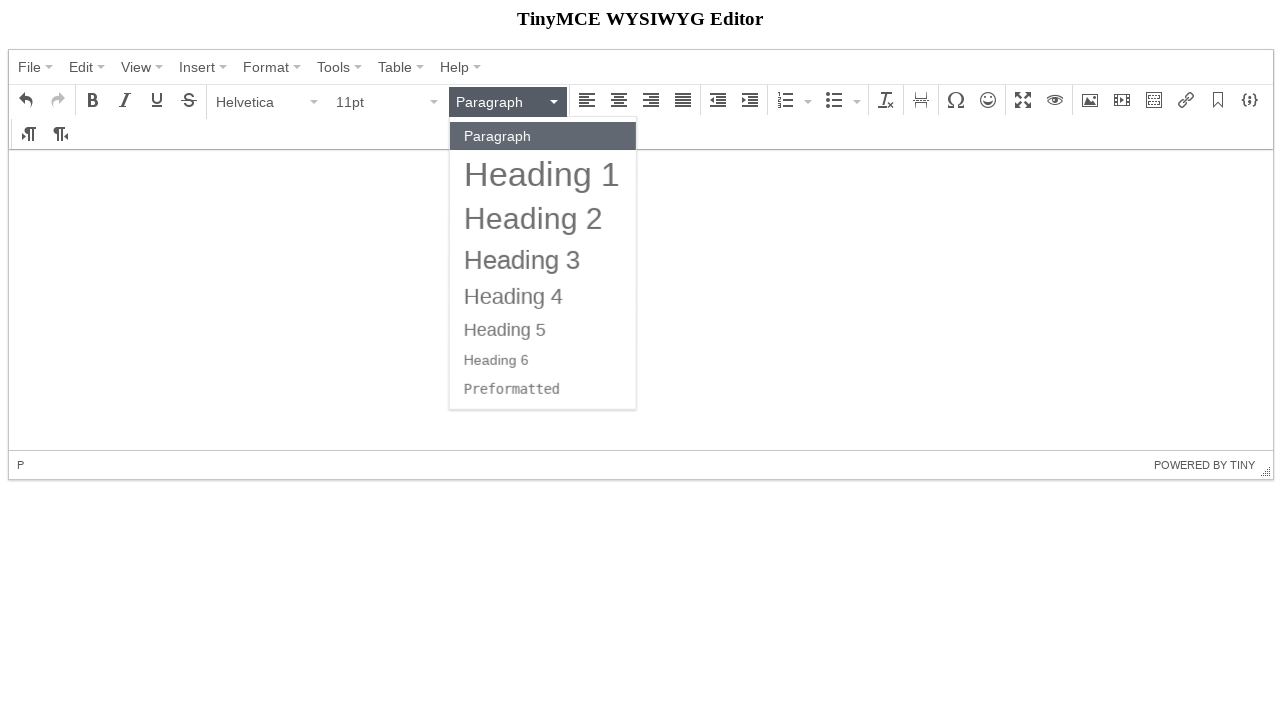

Selected Heading 2 from paragraph dropdown at (534, 218) on span:has-text("Heading 2")
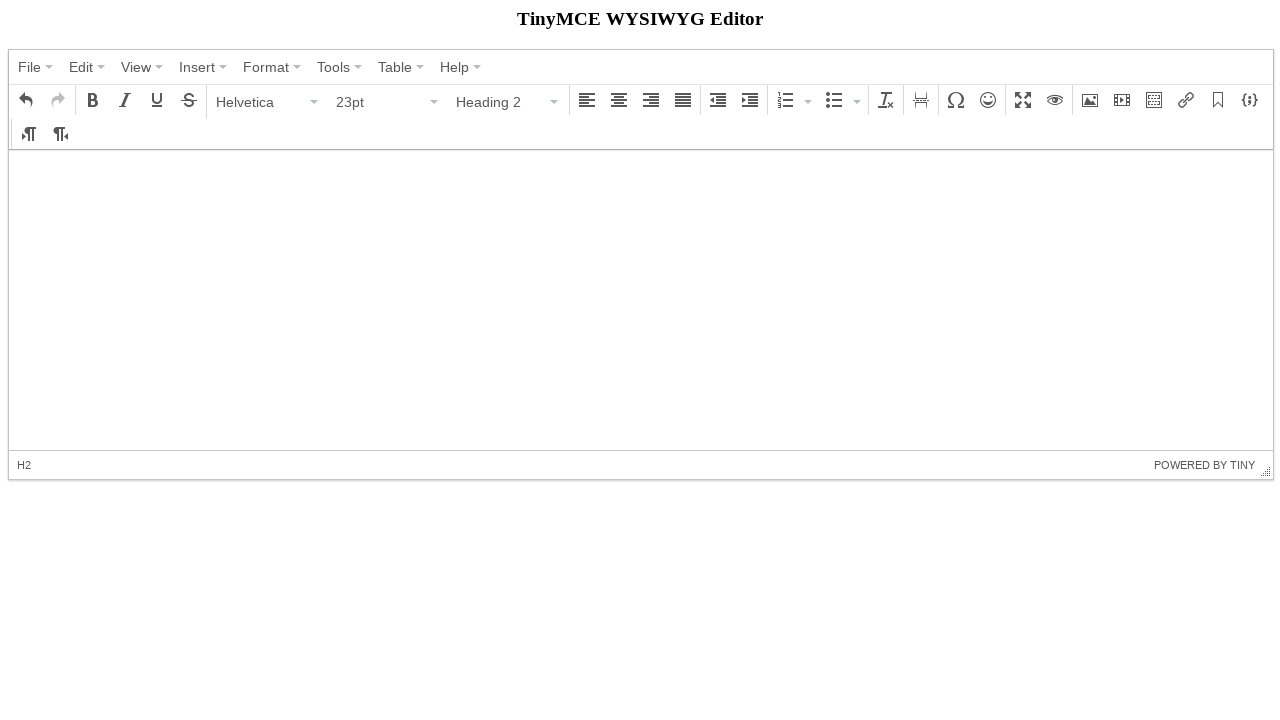

Typed heading text 'Automate anything with SeleniumBase!' in TinyMCE editor on iframe >> nth=0 >> internal:control=enter-frame >> #tinymce
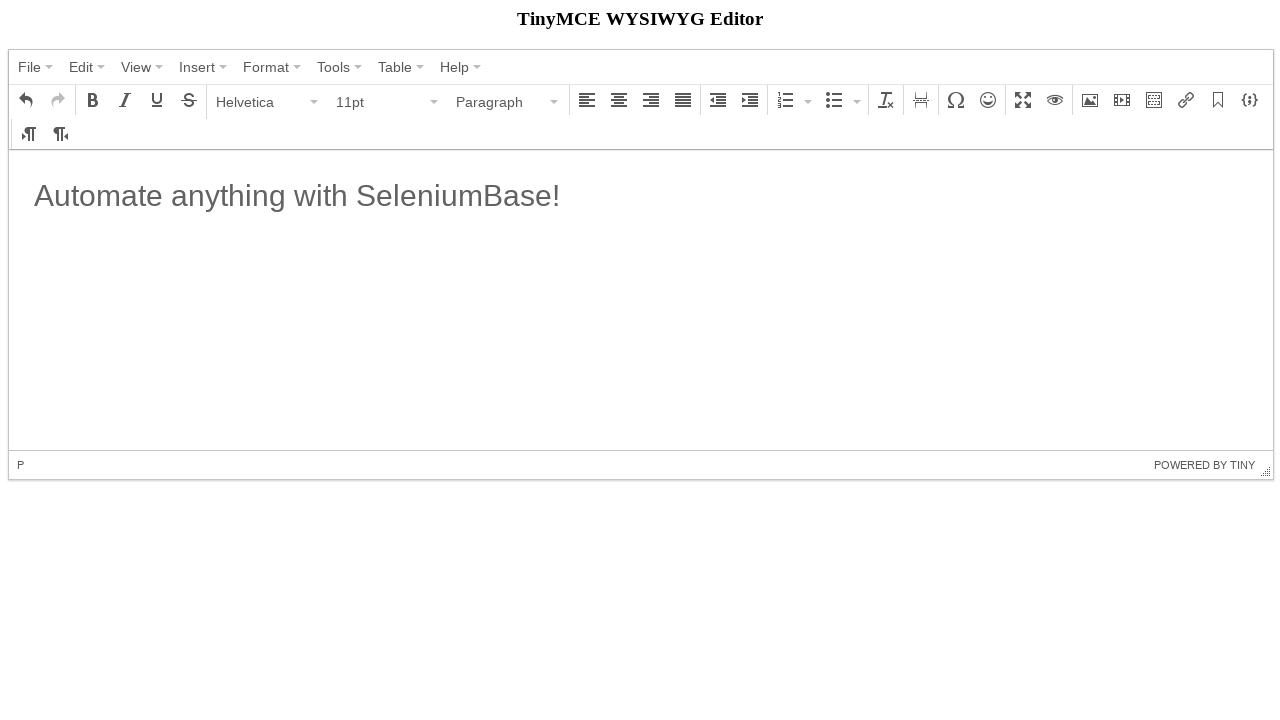

Clicked image insert button in toolbar at (1090, 100) on button i.mce-i-image
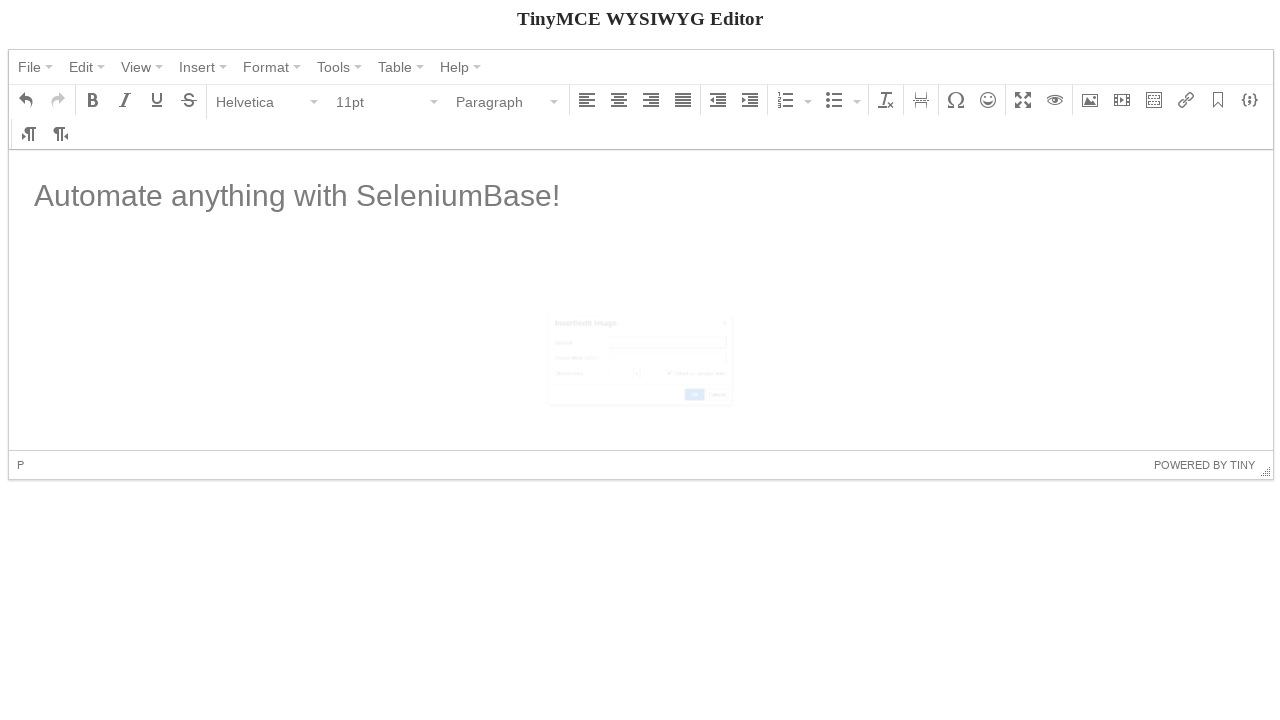

Set image width to 300 on input[aria-label="Width"].mce-textbox
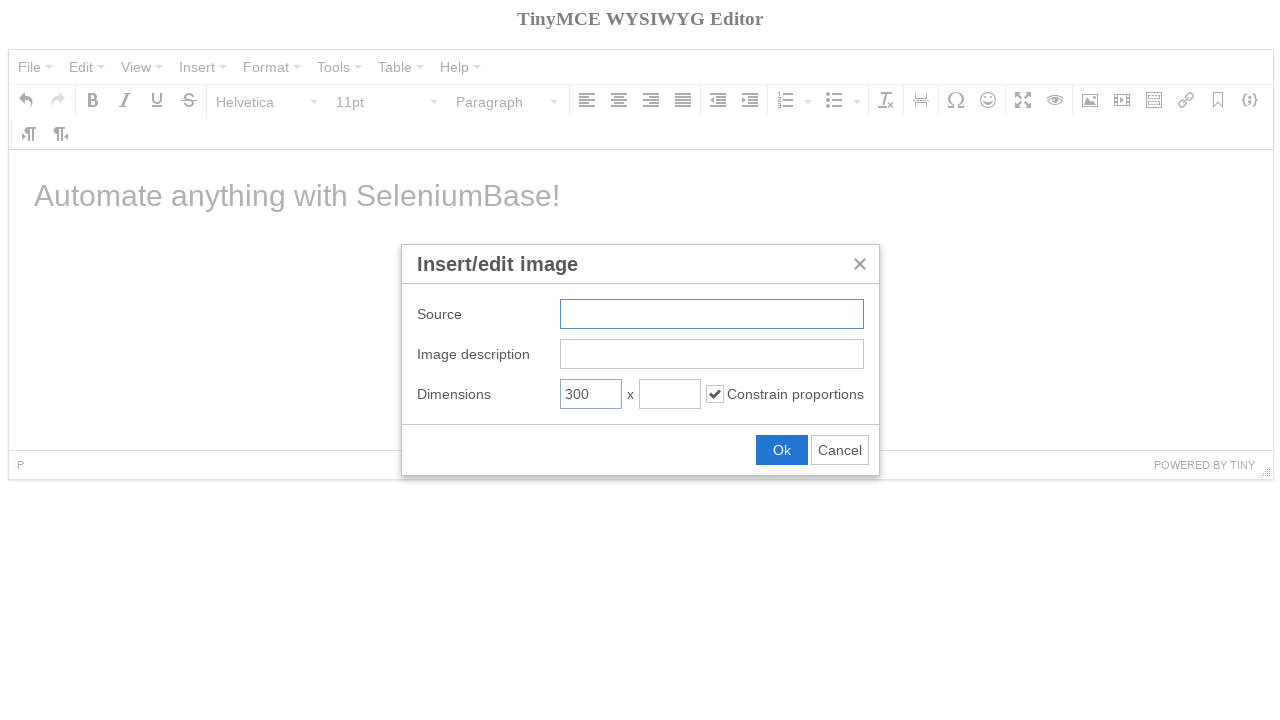

Entered image URL in textbox on input.mce-textbox
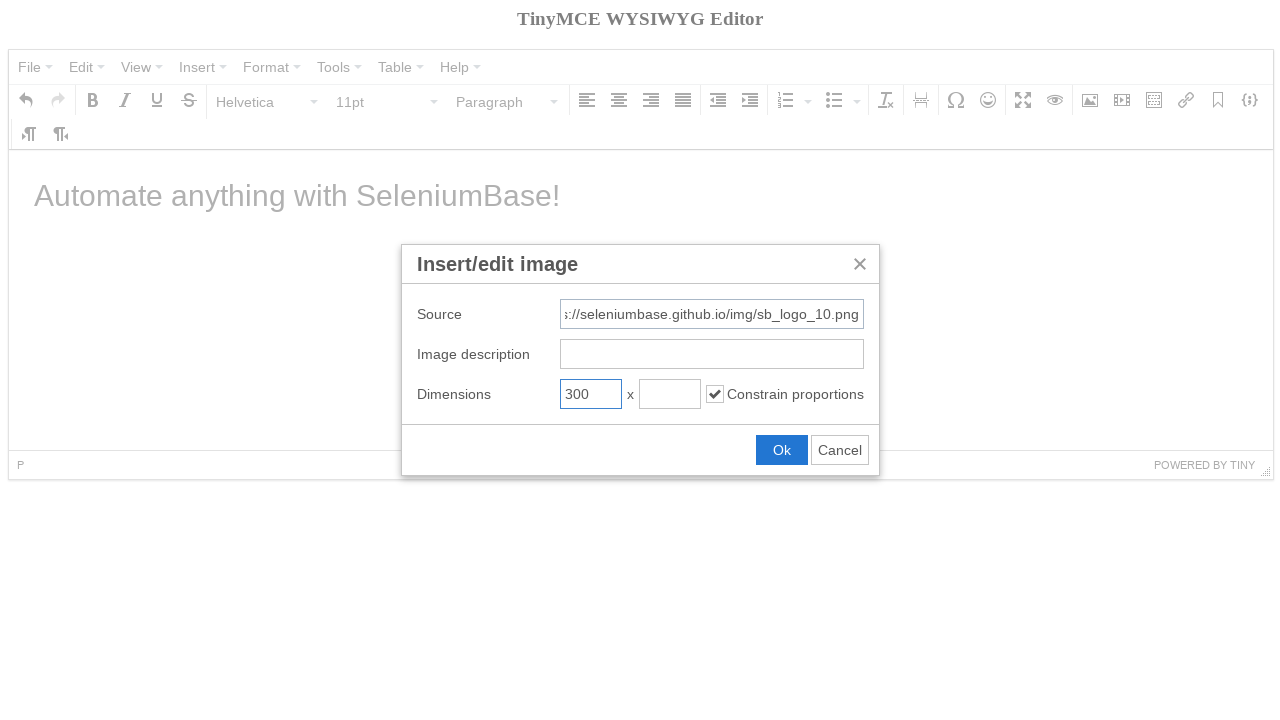

Pressed Enter to insert image
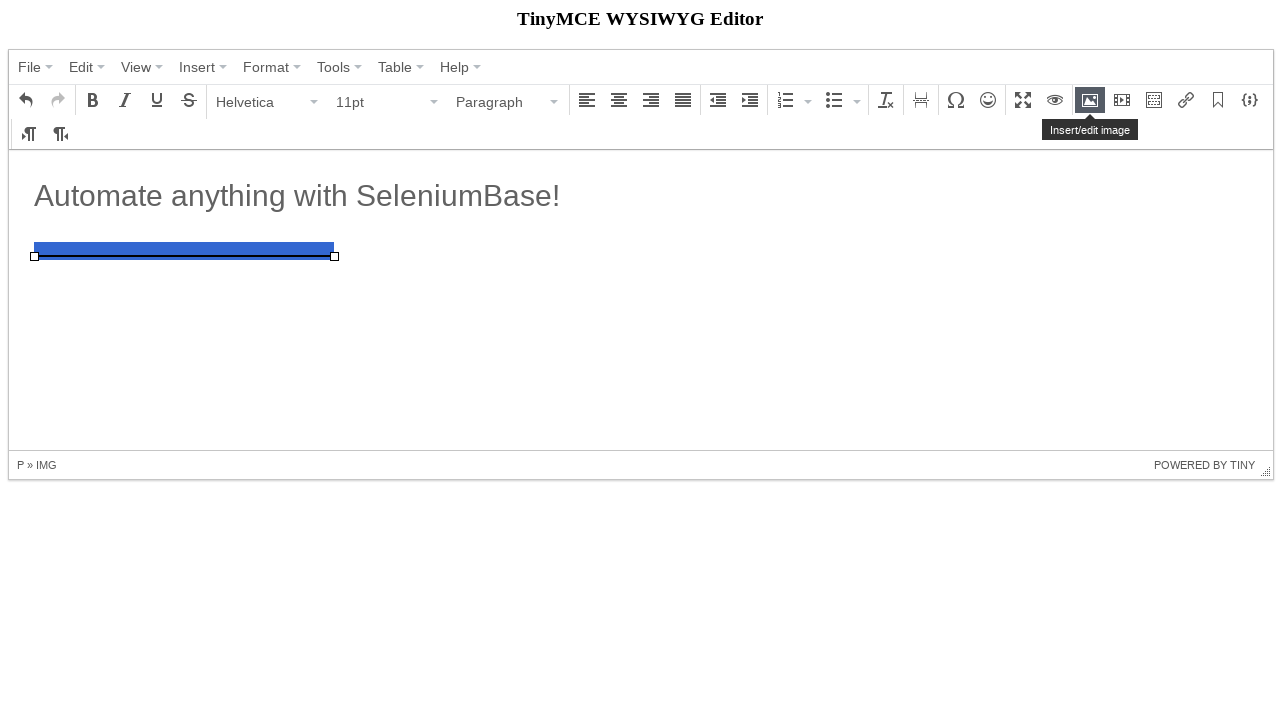

Clicked on Heading 2 element in editor at (641, 196) on iframe >> nth=0 >> internal:control=enter-frame >> h2
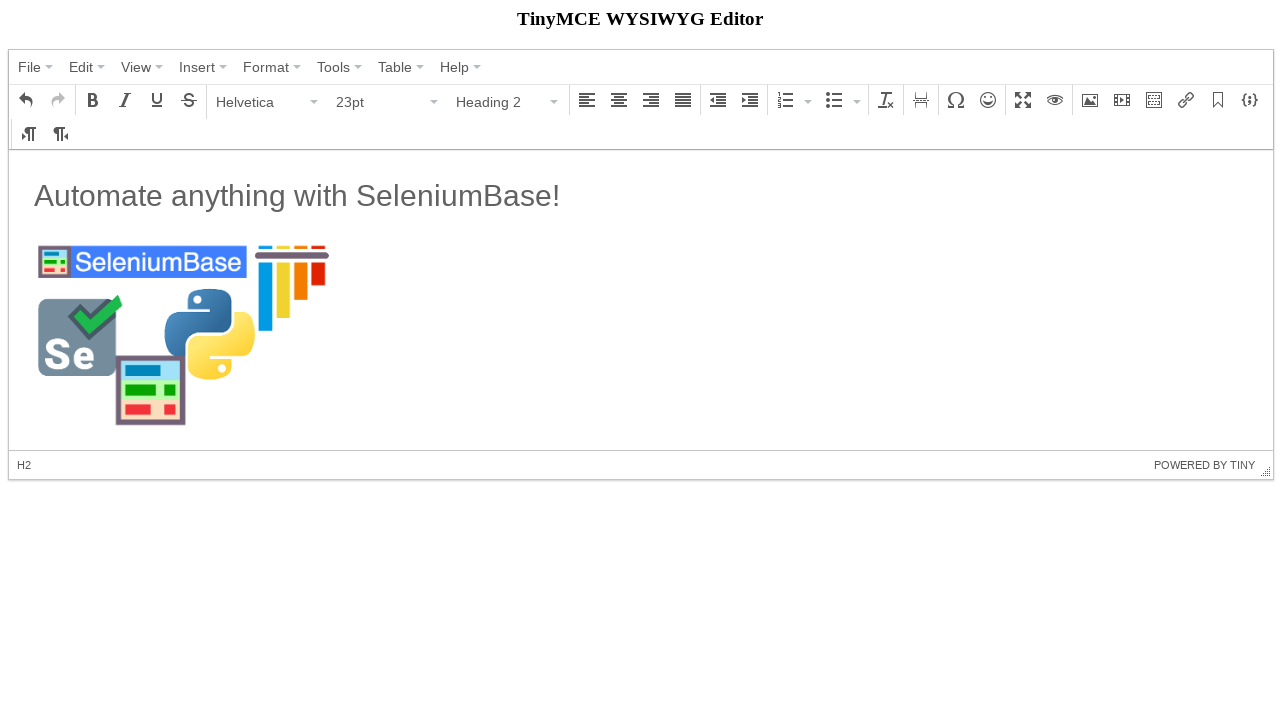

Clicked File menu again at (30, 67) on span:has-text("File")
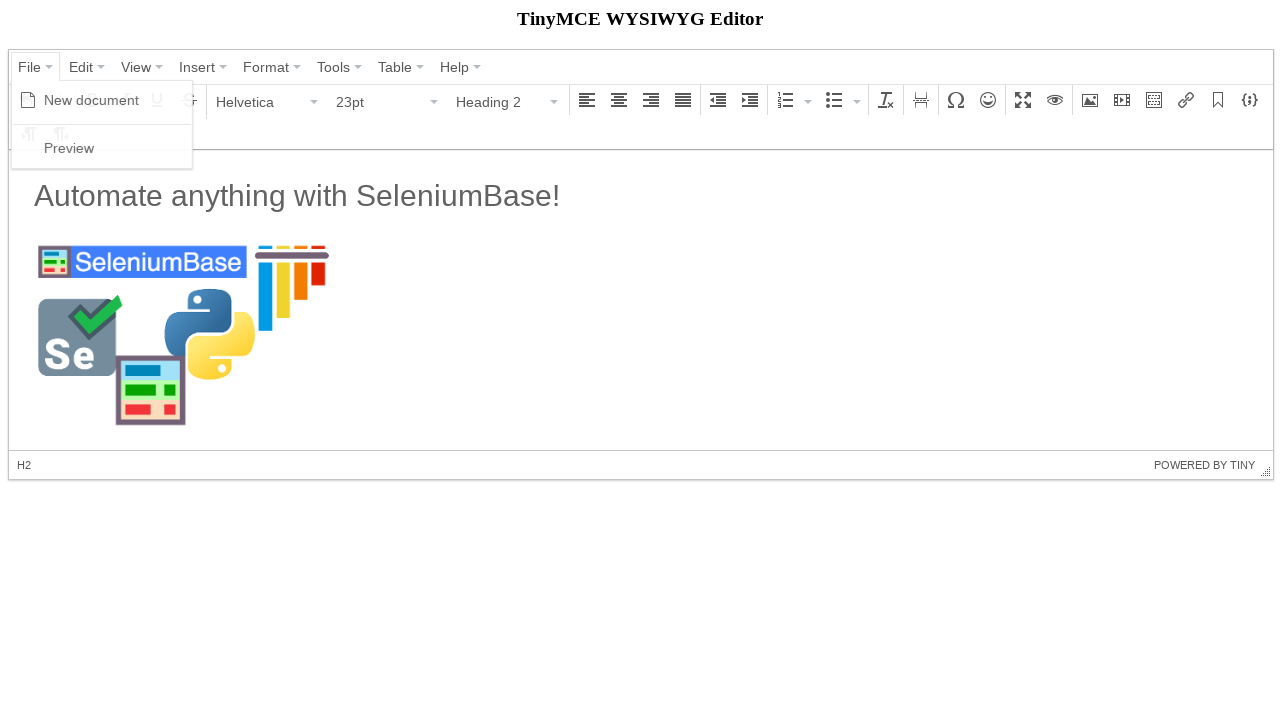

Clicked Preview option from File menu at (69, 148) on span:has-text("Preview")
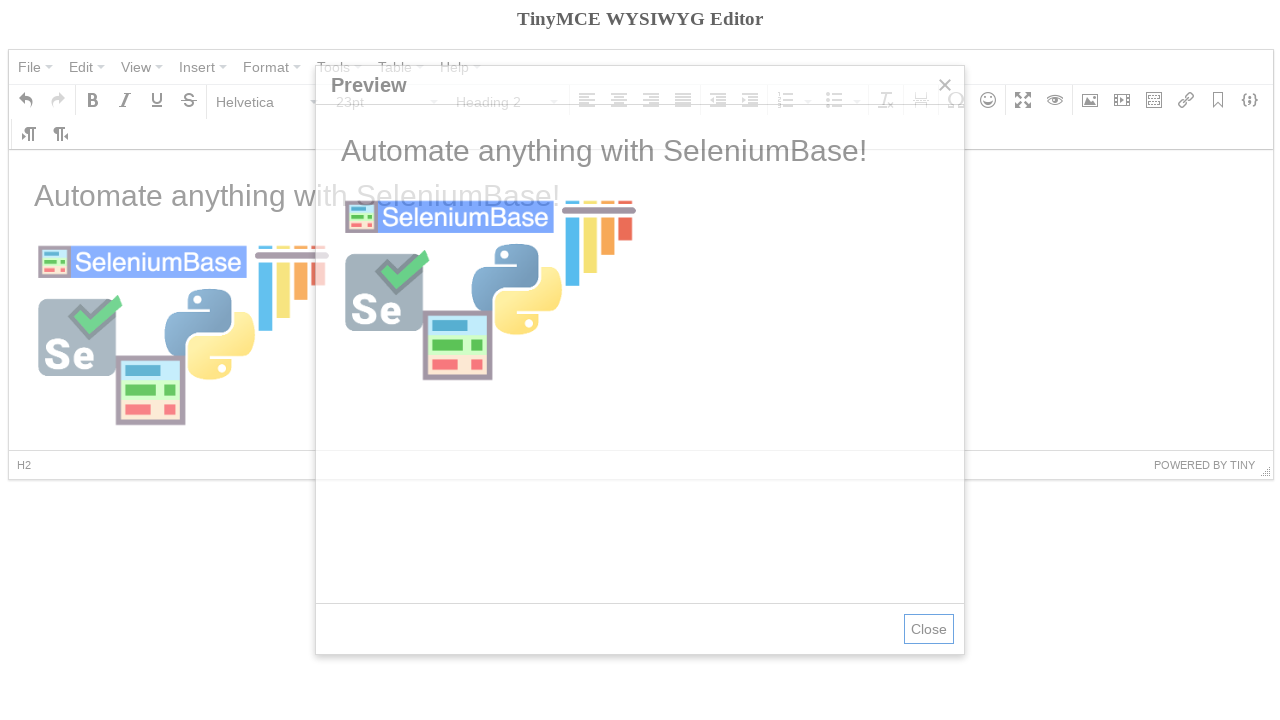

Preview iframe loaded successfully
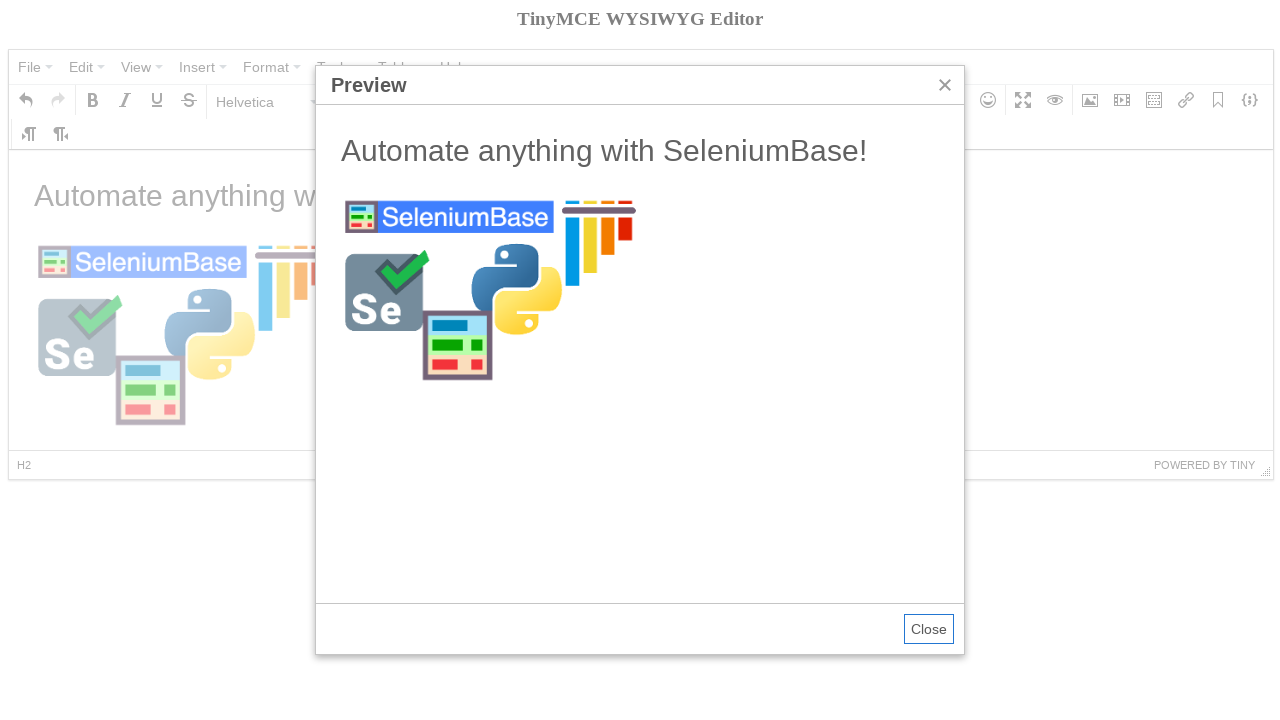

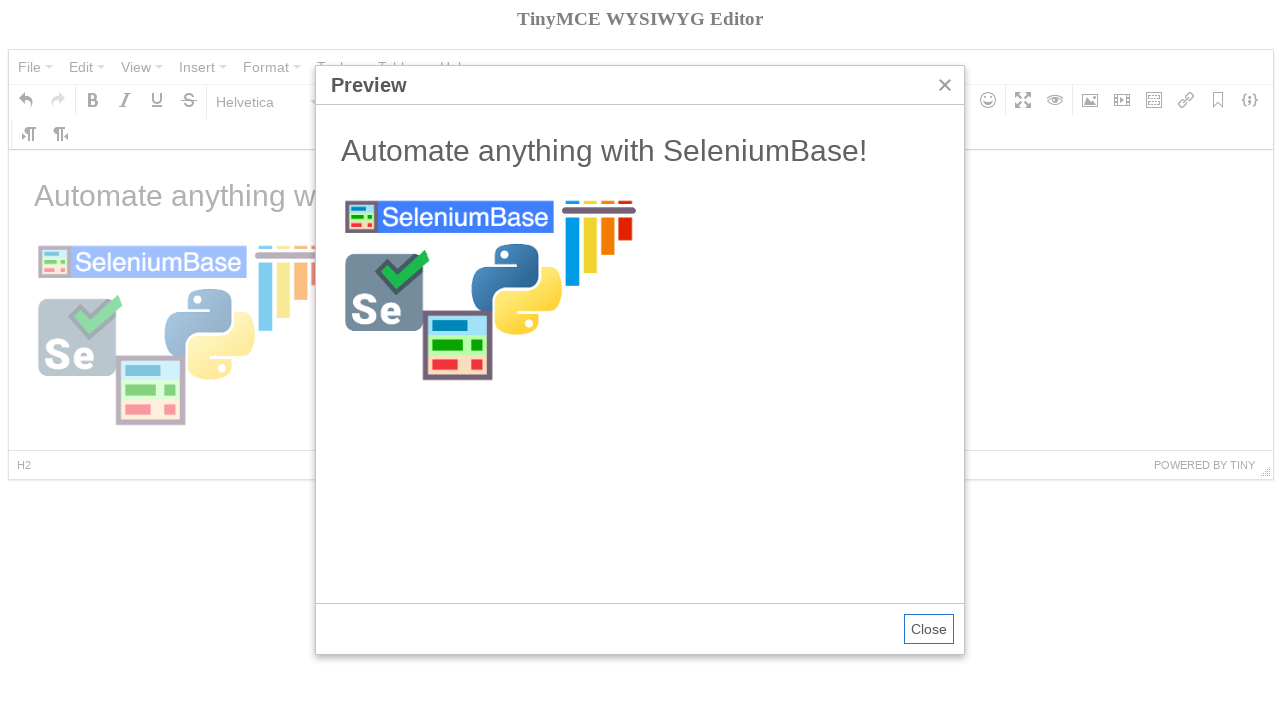